Tests dropdown selection functionality by selecting options using different methods (by index, value, and visible text)

Starting URL: https://rahulshettyacademy.com/dropdownsPractise/

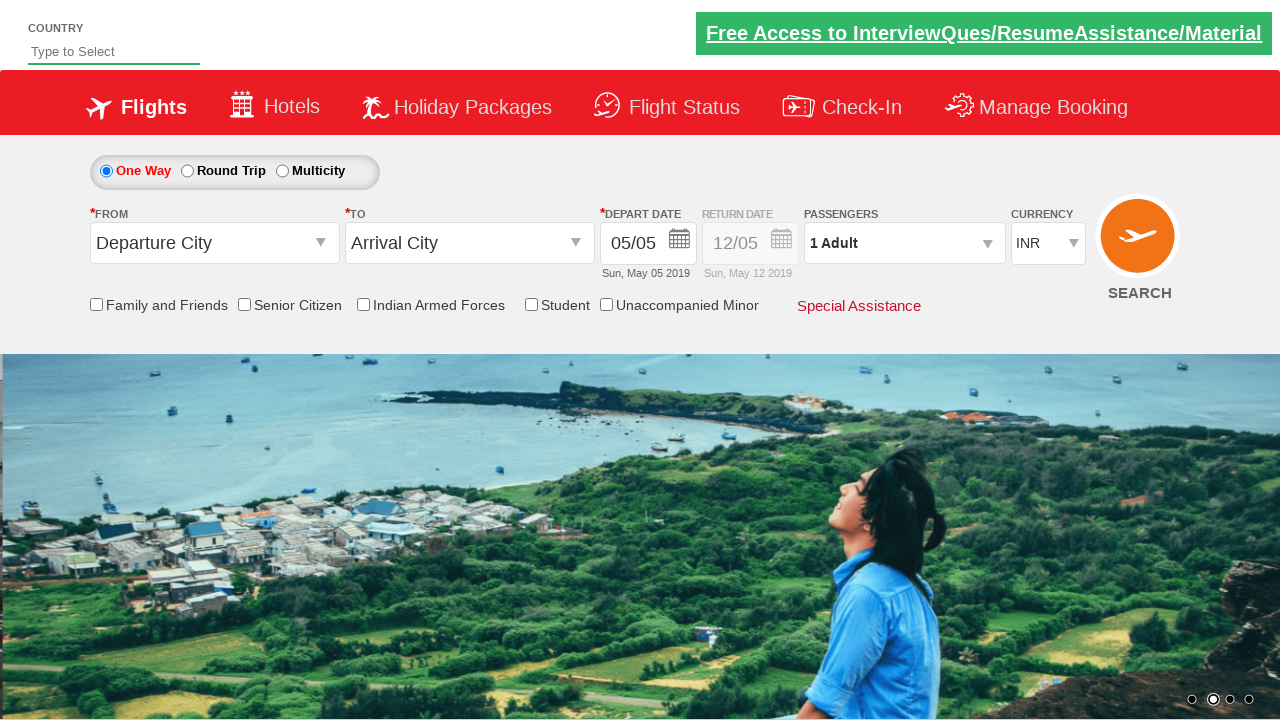

Selected INR currency option by index 1 on #ctl00_mainContent_DropDownListCurrency
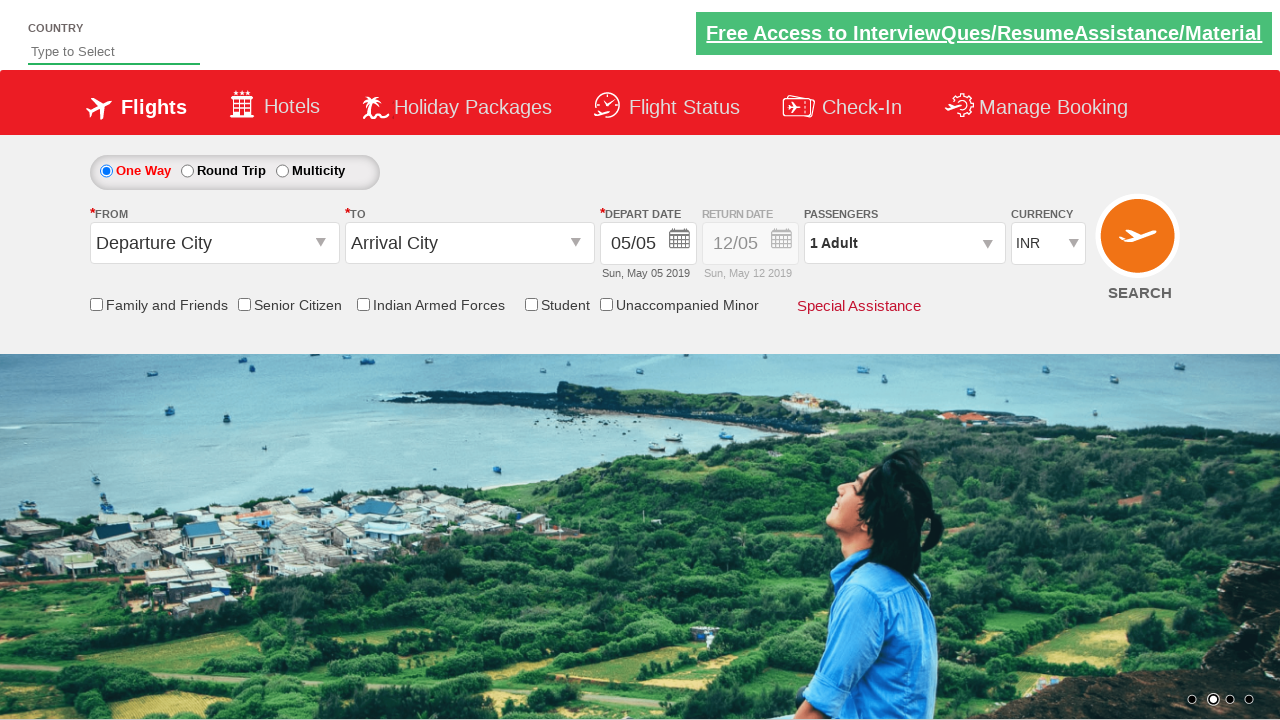

Selected USD currency option by value on #ctl00_mainContent_DropDownListCurrency
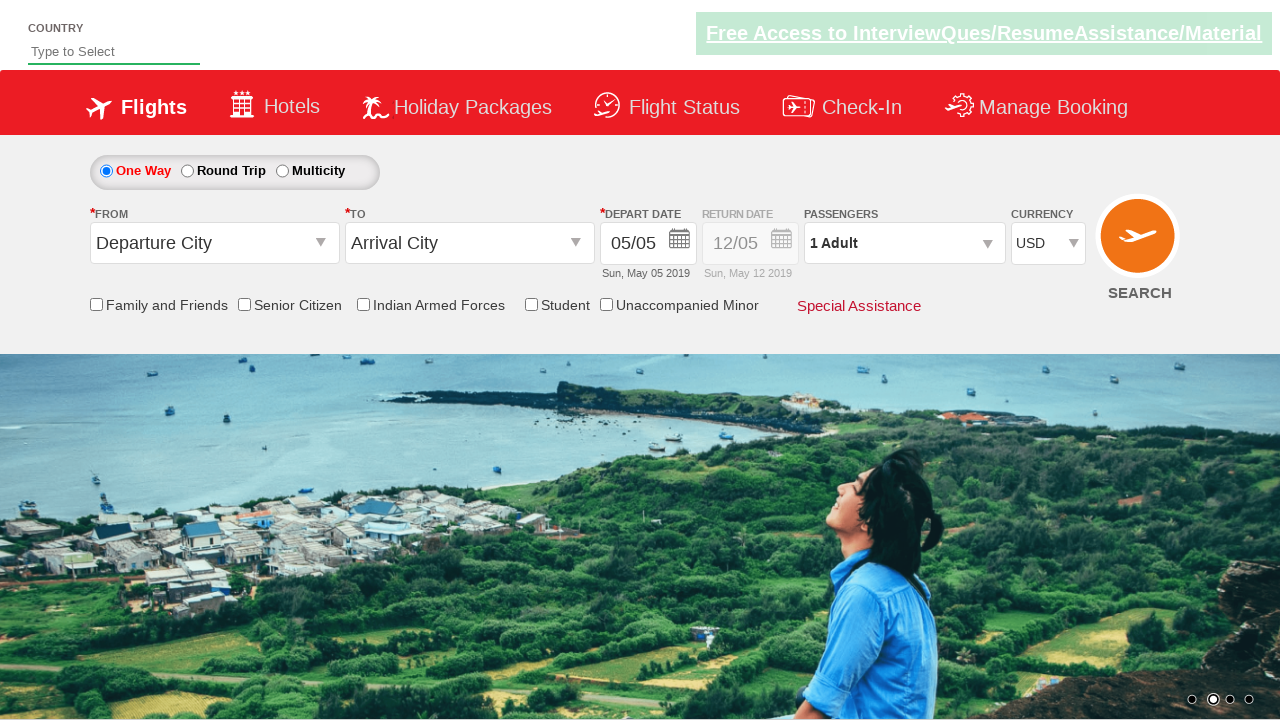

Selected AED currency option by visible text on #ctl00_mainContent_DropDownListCurrency
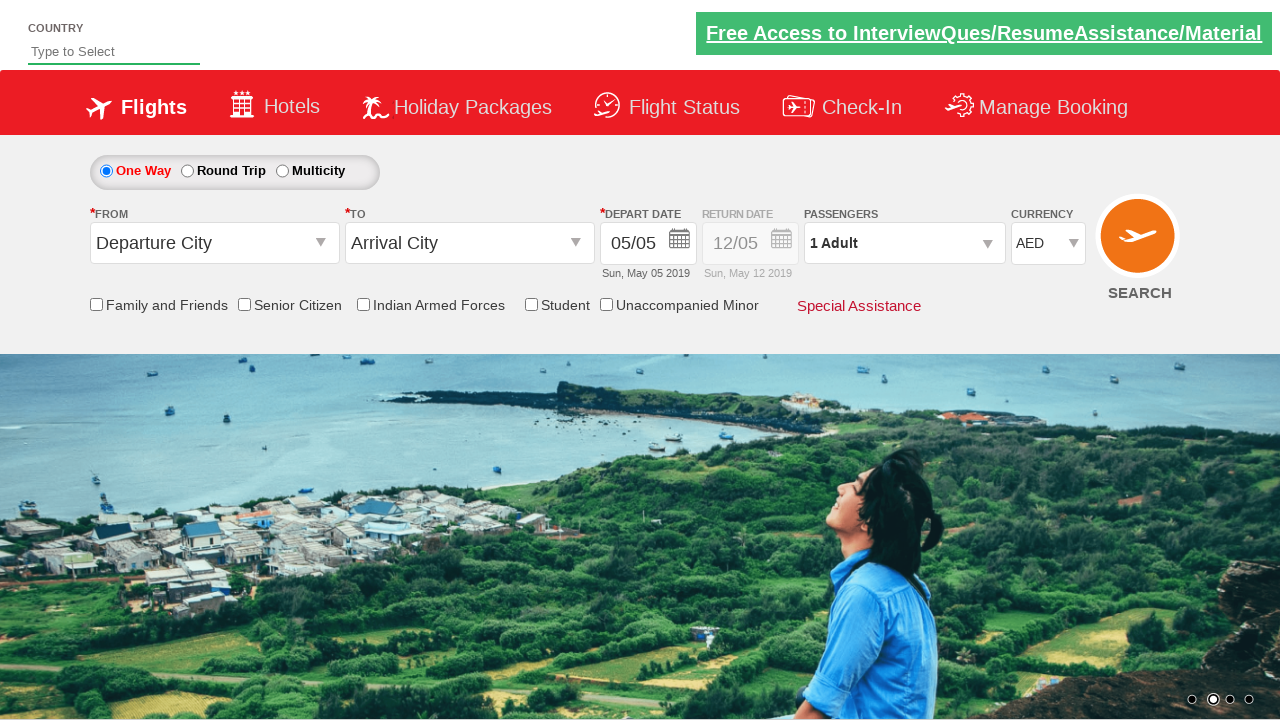

Selected dropdown option containing 'Select' text: Select on #ctl00_mainContent_DropDownListCurrency
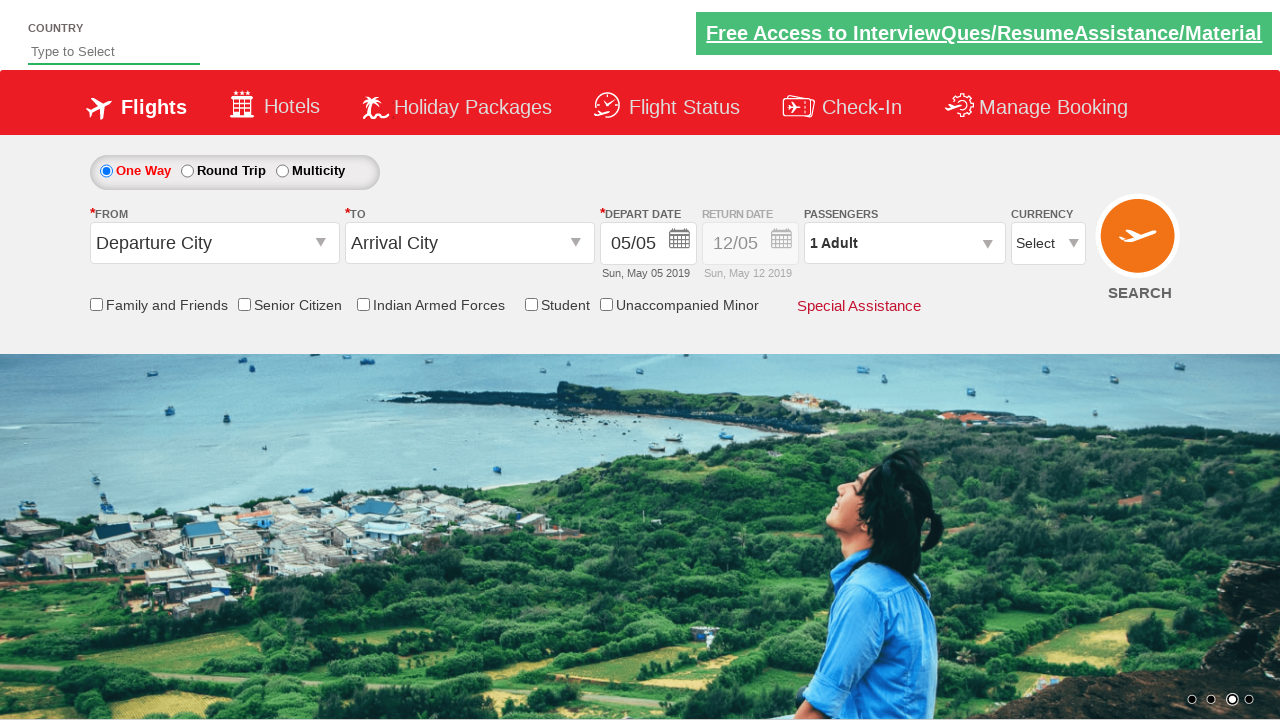

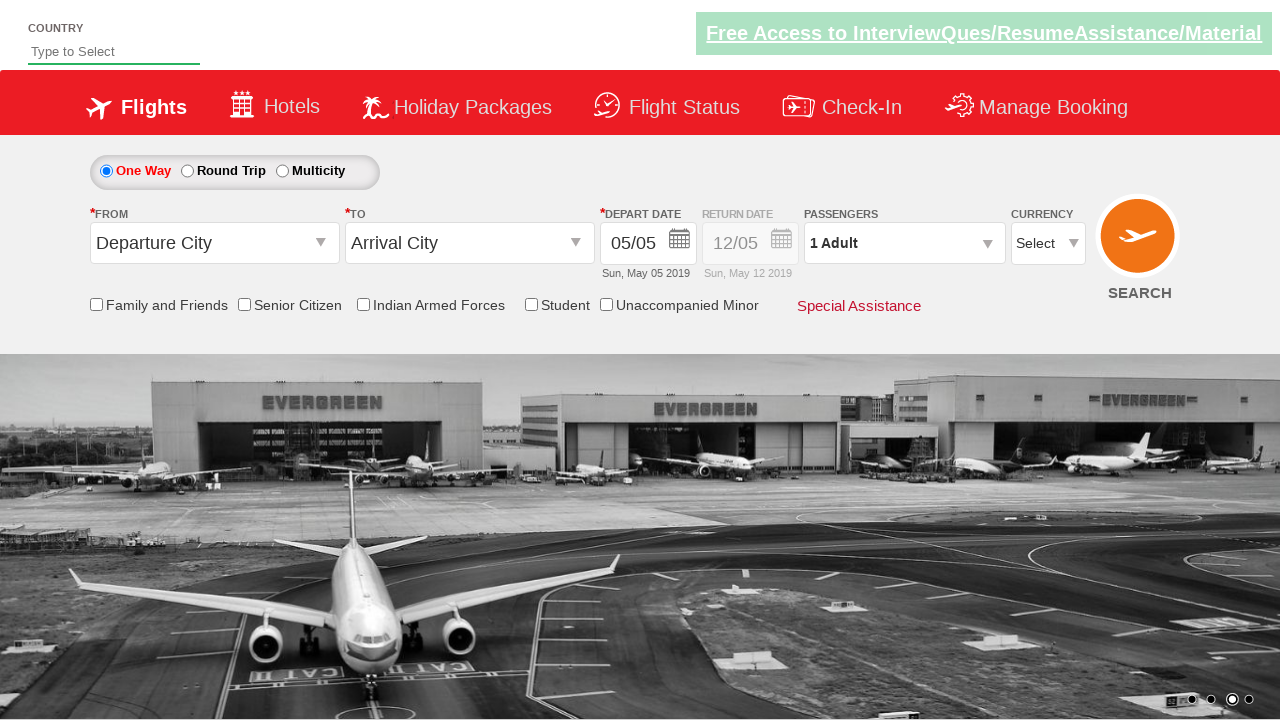